Tests jQuery UI custom dropdown by selecting different number values and verifying selections

Starting URL: http://jqueryui.com/resources/demos/selectmenu/default.html

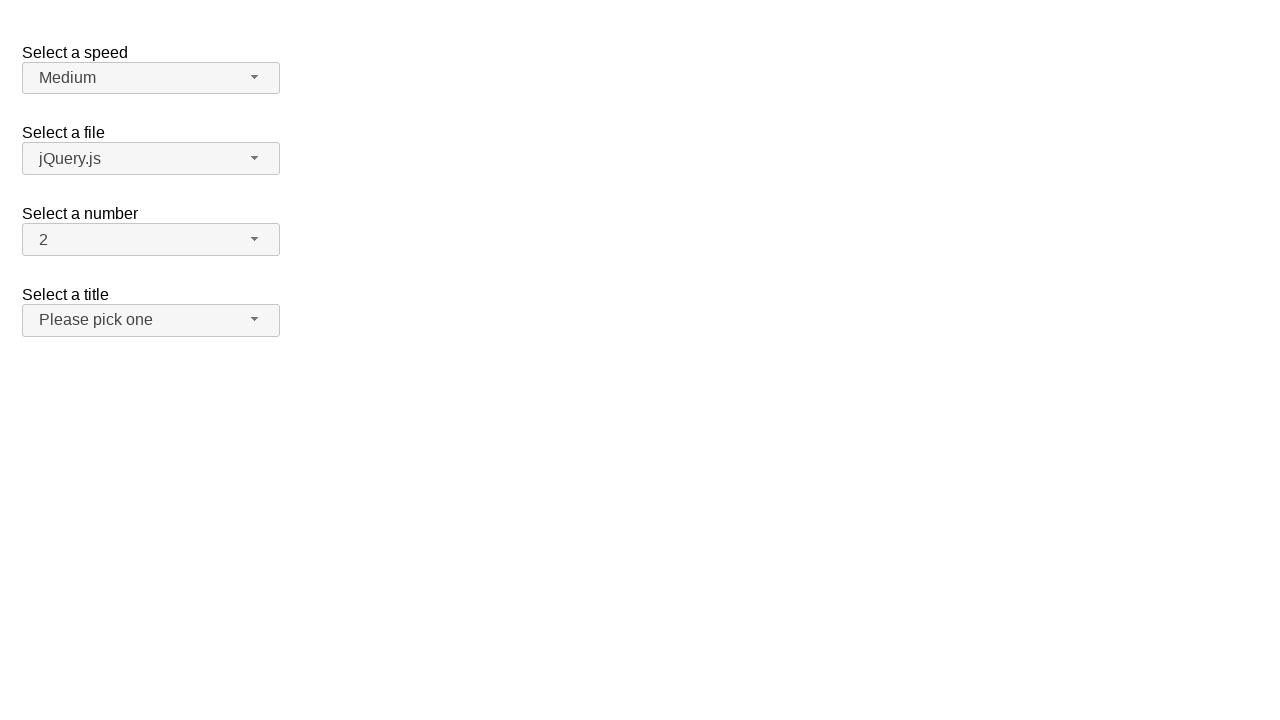

Clicked number dropdown button to open it at (151, 240) on xpath=//span[@id='number-button']
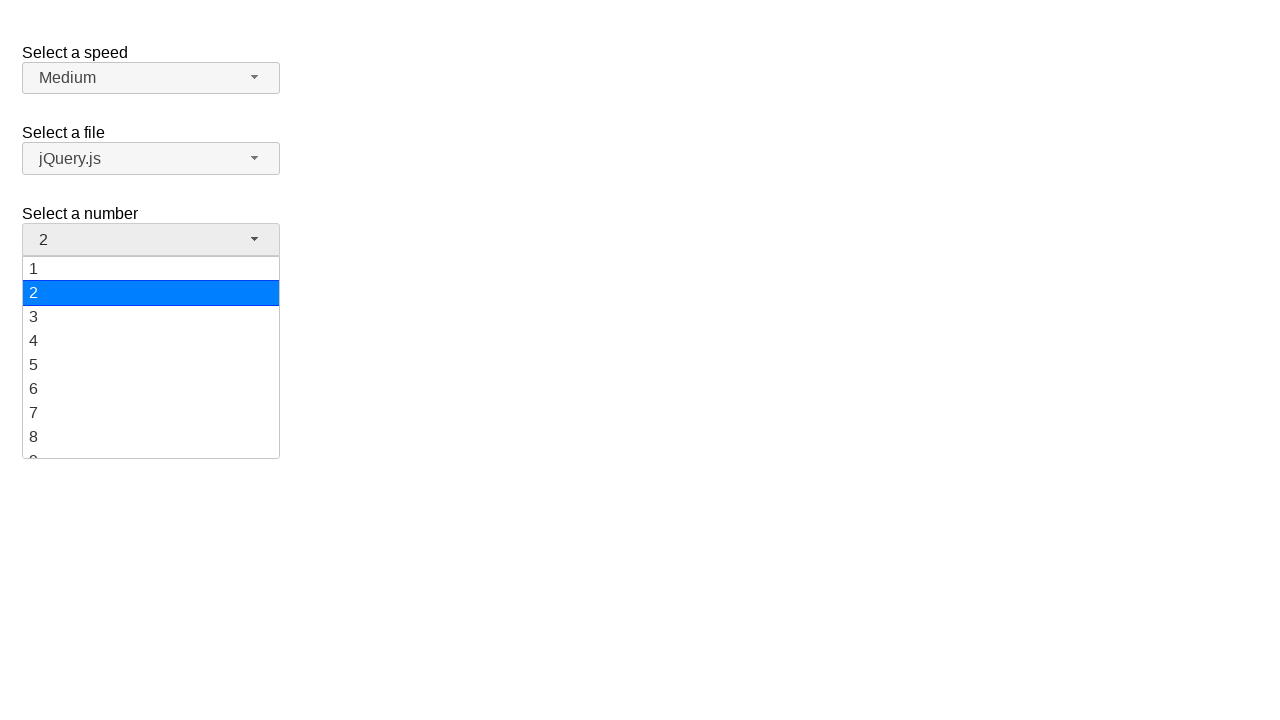

Number dropdown menu appeared and items are visible
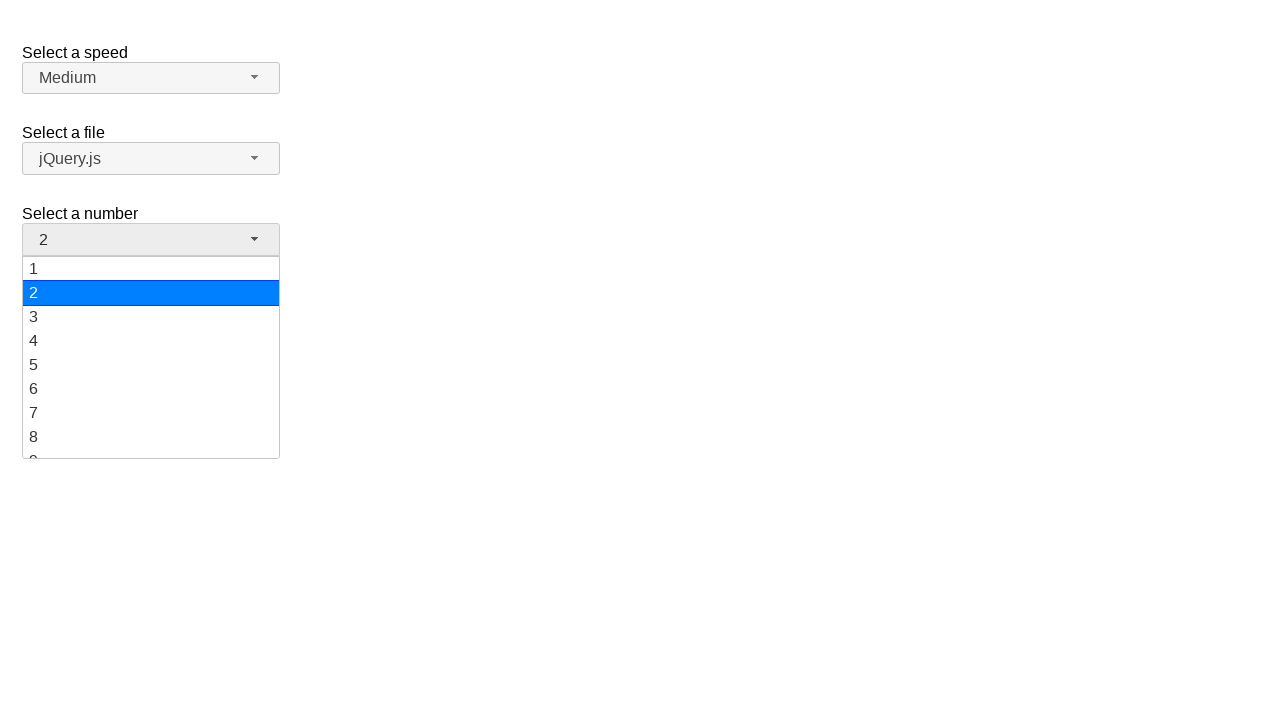

Selected value '19' from the number dropdown at (151, 445) on xpath=//ul[@id='number-menu']/li/div[text()='19']
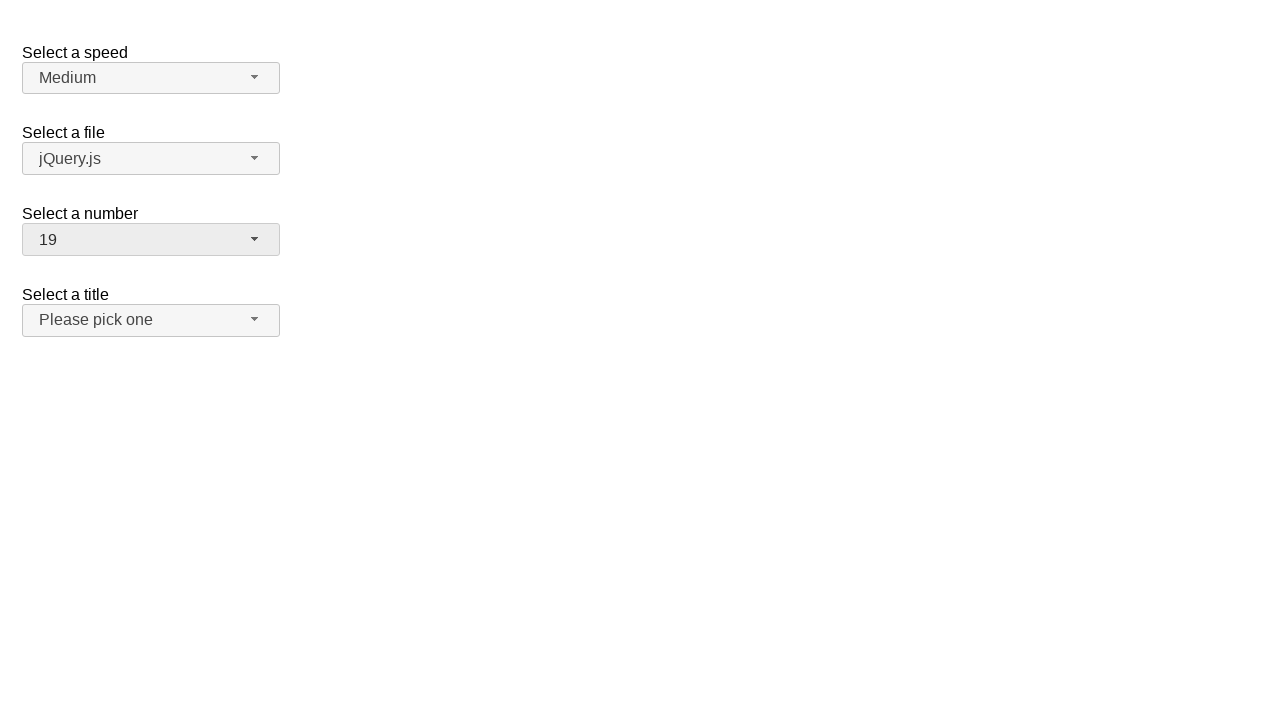

Clicked number dropdown button to open it again at (151, 240) on xpath=//span[@id='number-button']
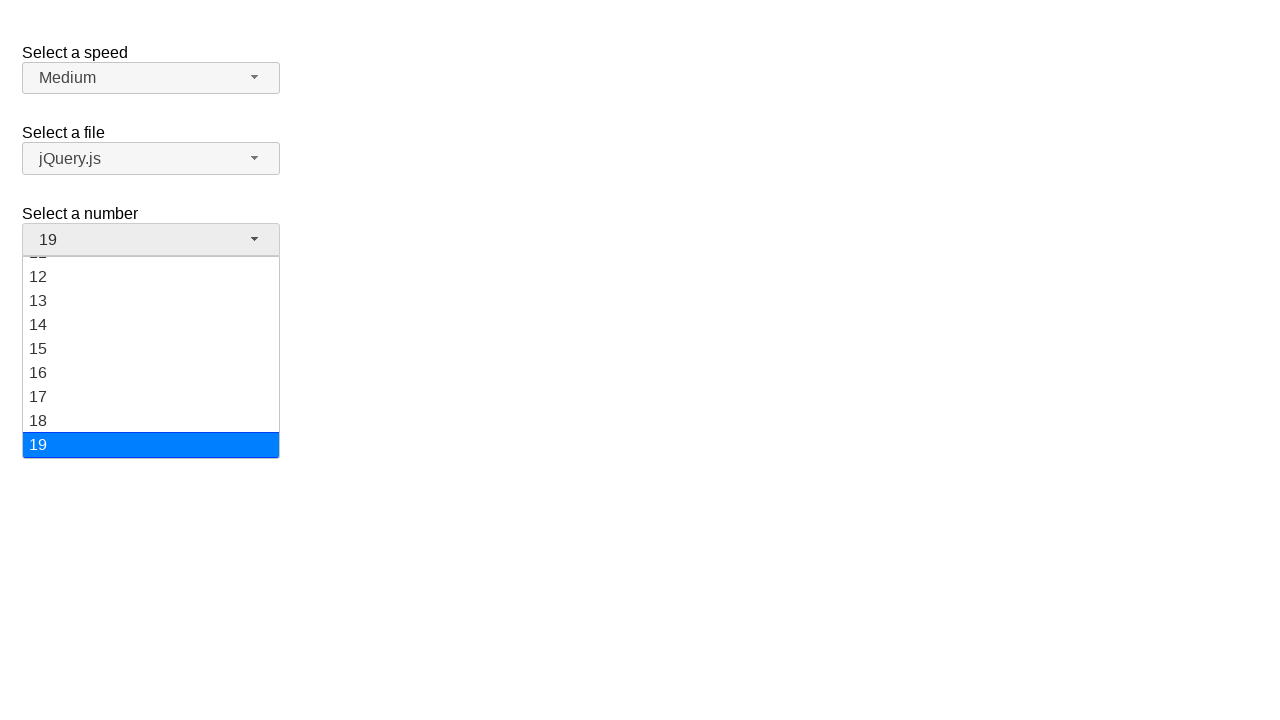

Number dropdown menu appeared again with all items visible
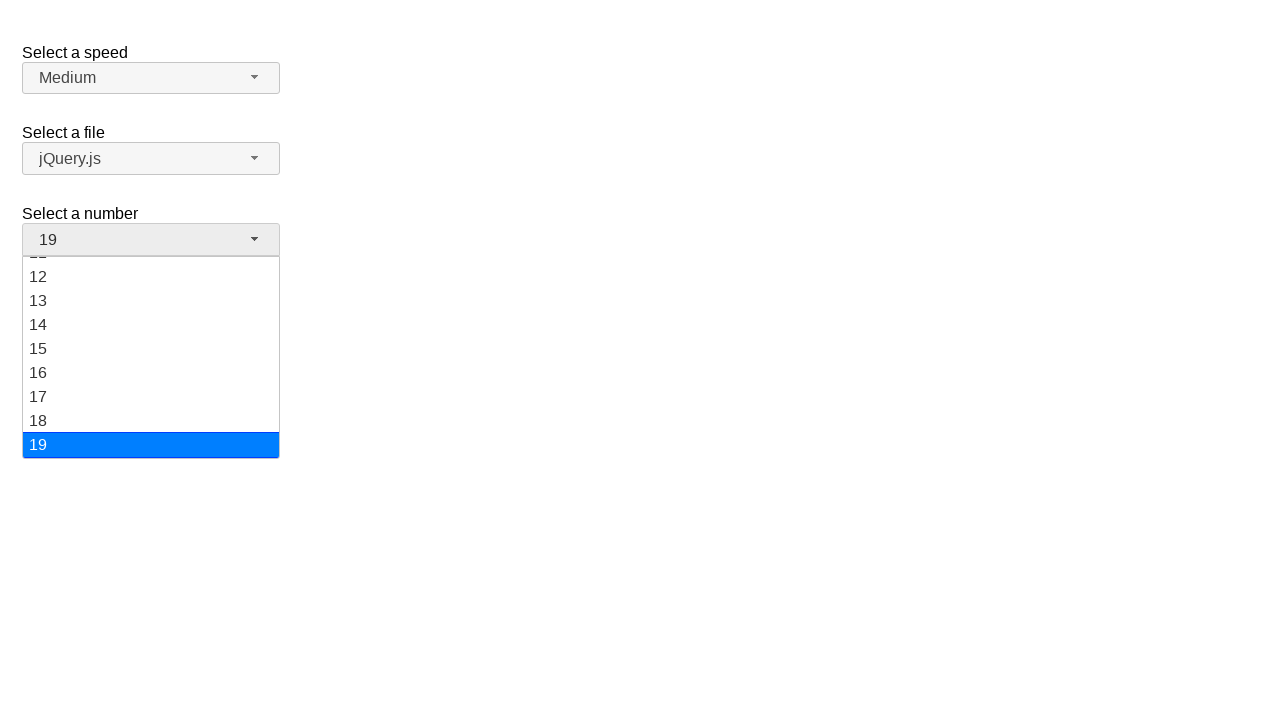

Selected value '4' from the number dropdown at (151, 341) on xpath=//ul[@id='number-menu']/li/div[text()='4']
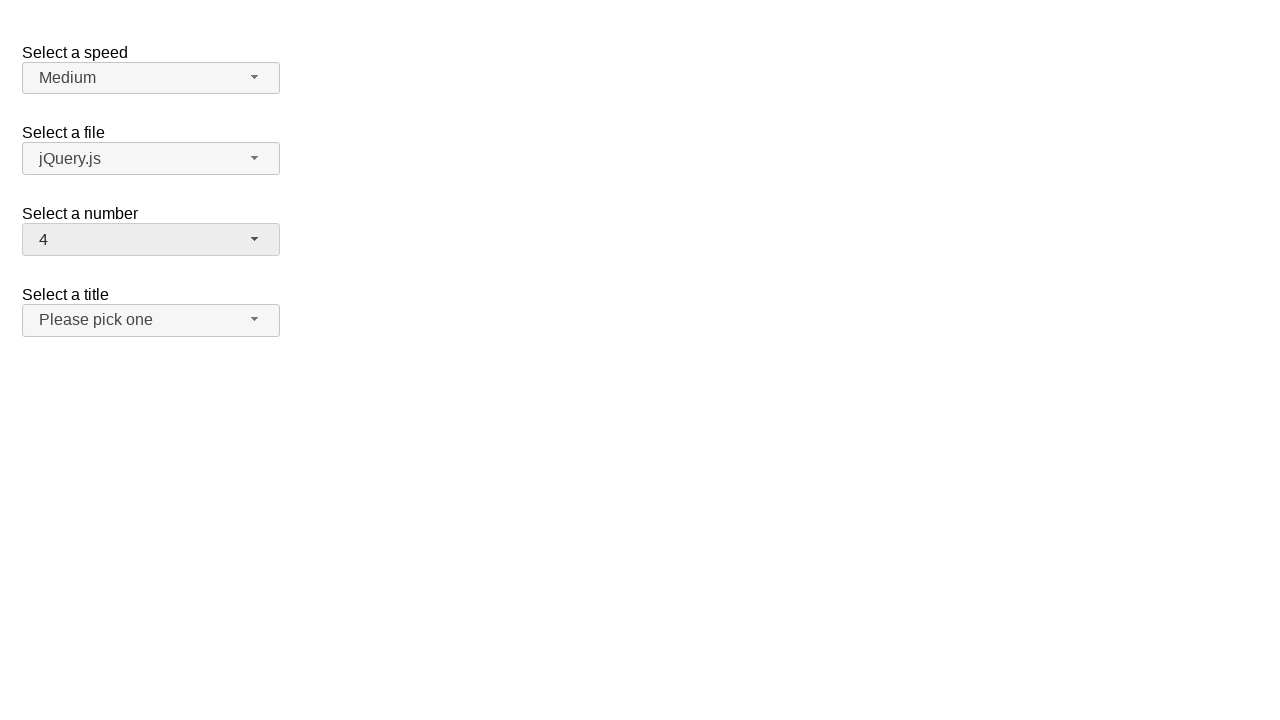

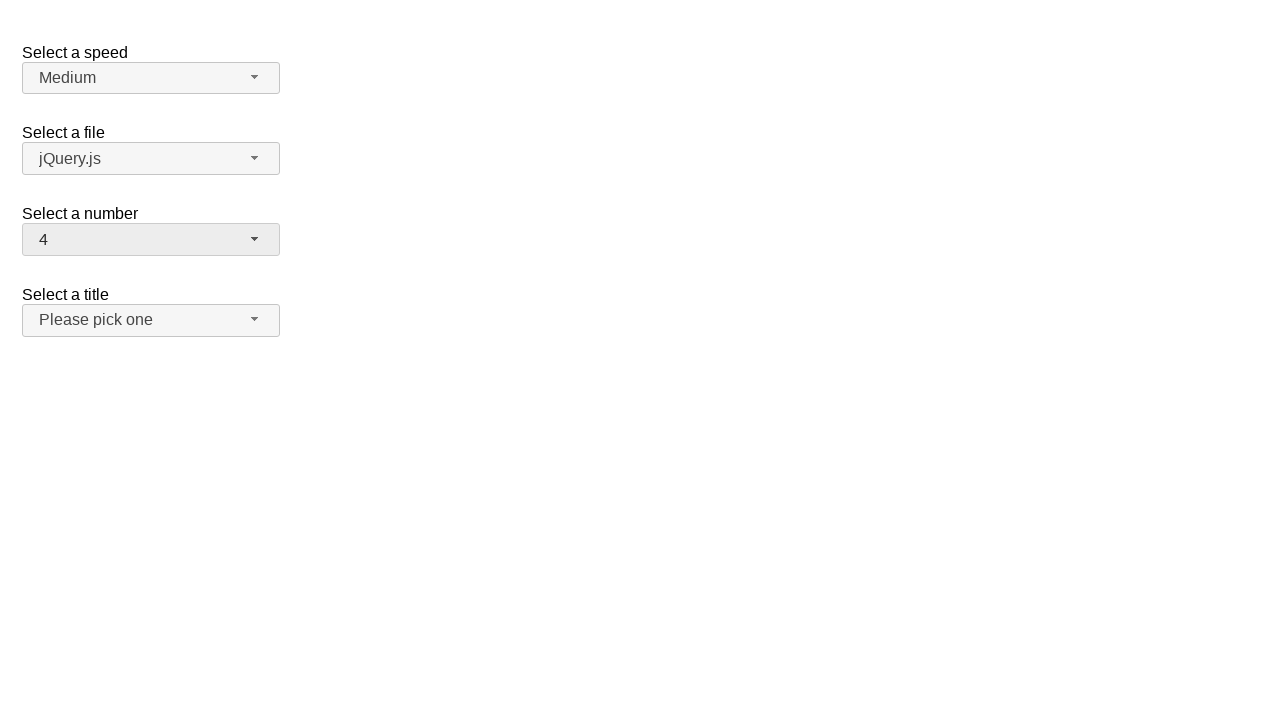